Navigates to Yahoo Japan PC homepage and verifies the URL is correct

Starting URL: https://www.yahoo.co.jp/

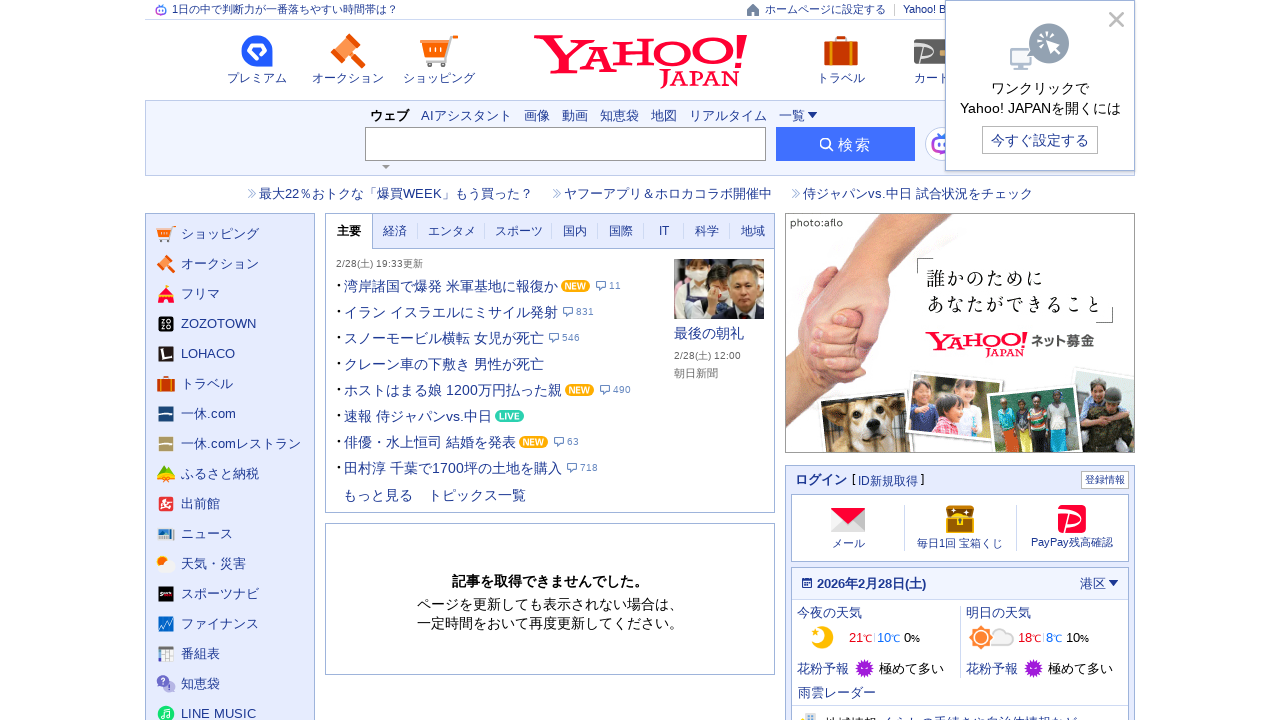

Navigated to Yahoo Japan PC homepage
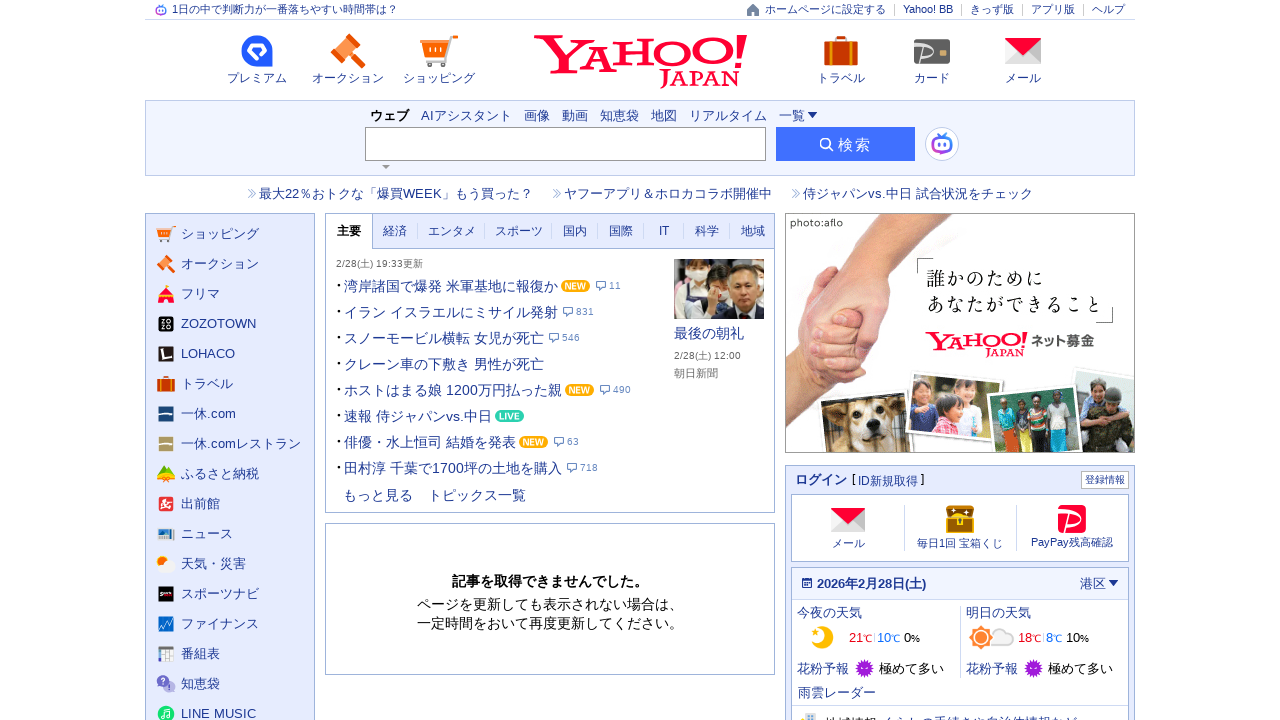

Verified URL is https://www.yahoo.co.jp/
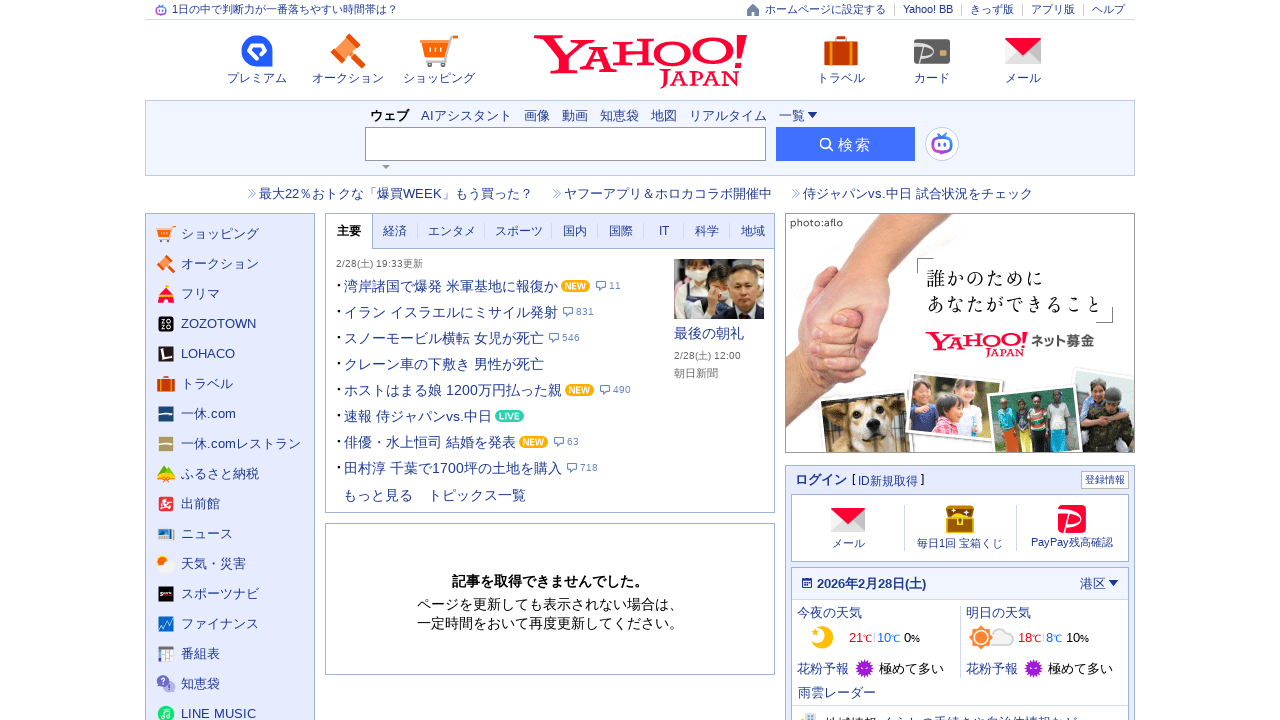

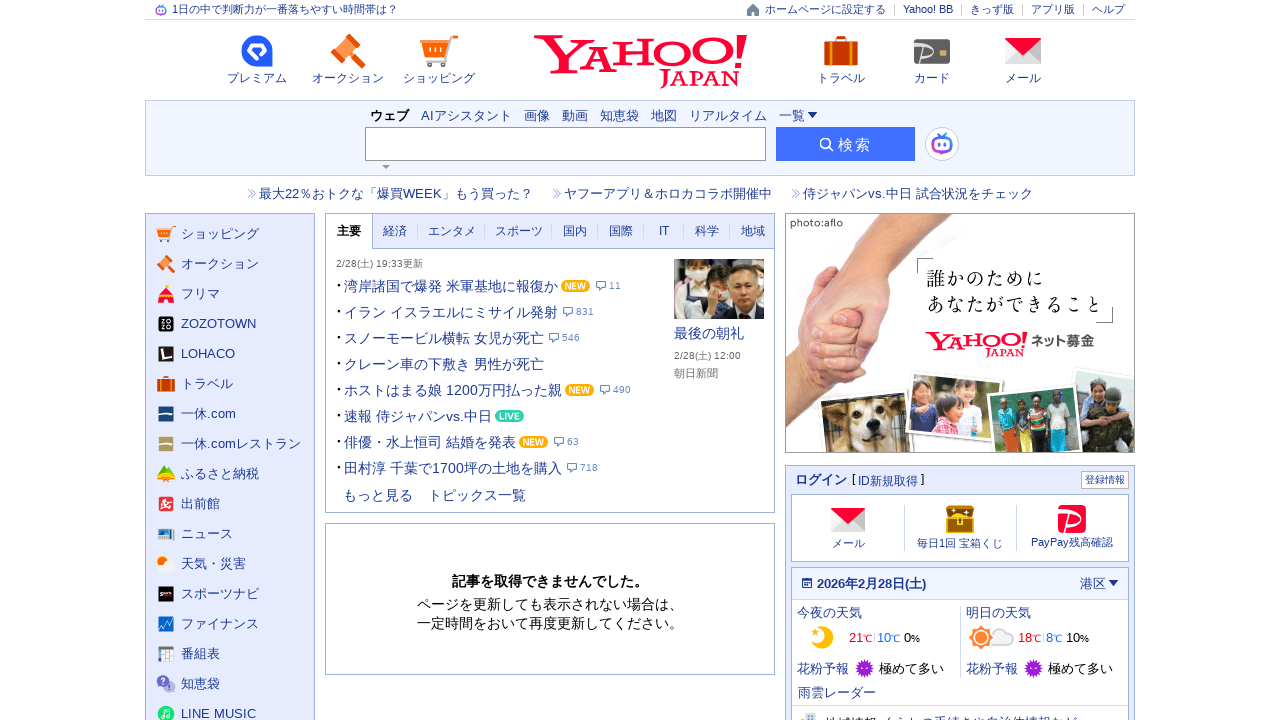